Tests clearing the complete state of all items by unchecking toggle all

Starting URL: https://demo.playwright.dev/todomvc

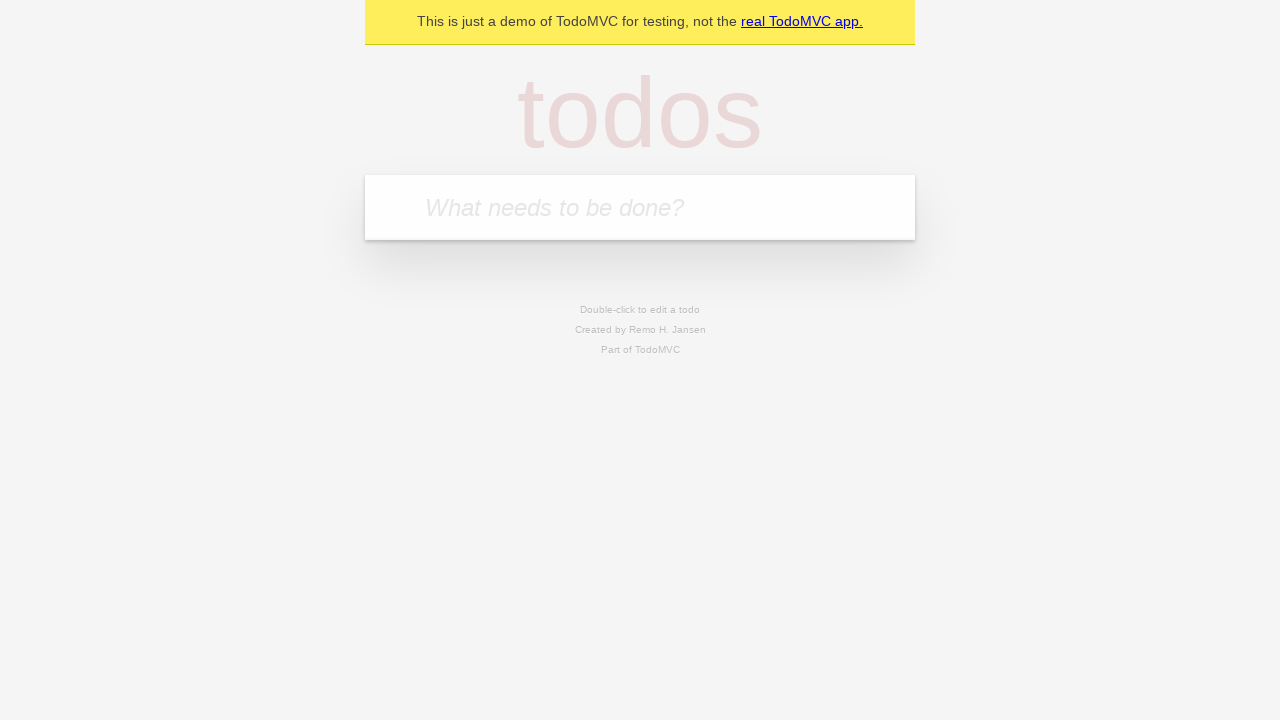

Filled todo input with 'buy some cheese' on internal:attr=[placeholder="What needs to be done?"i]
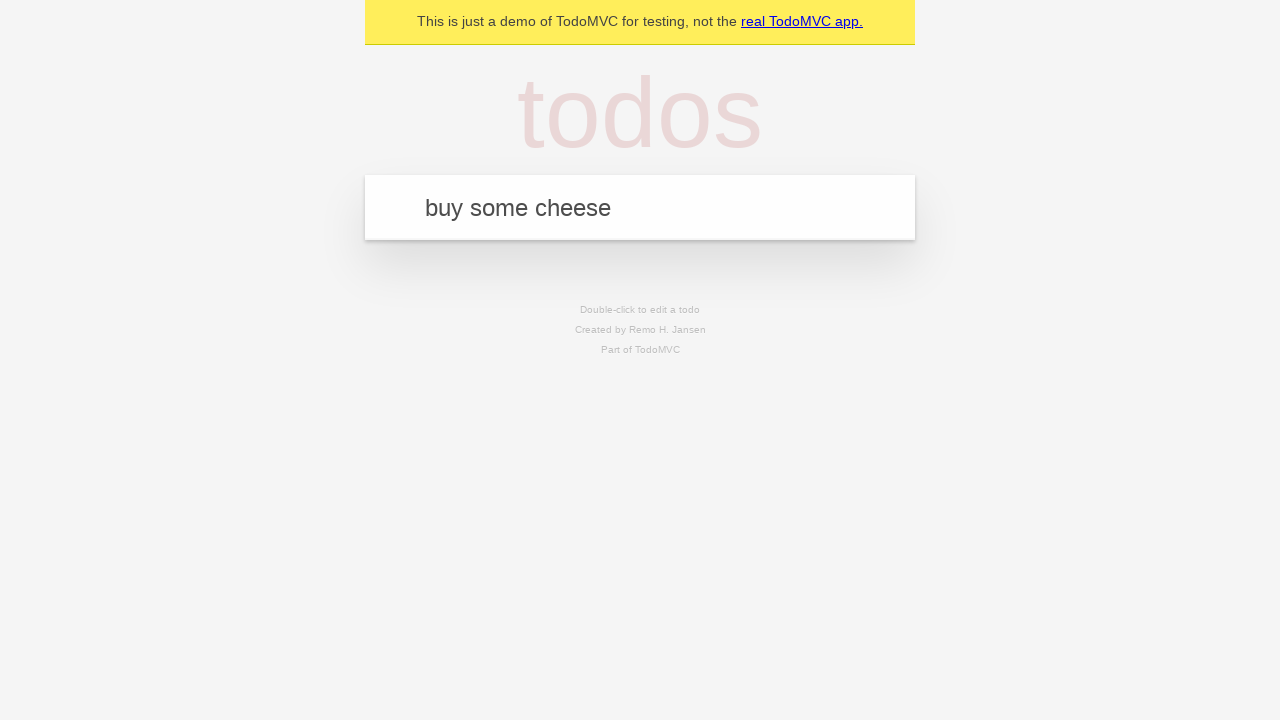

Pressed Enter to add first todo on internal:attr=[placeholder="What needs to be done?"i]
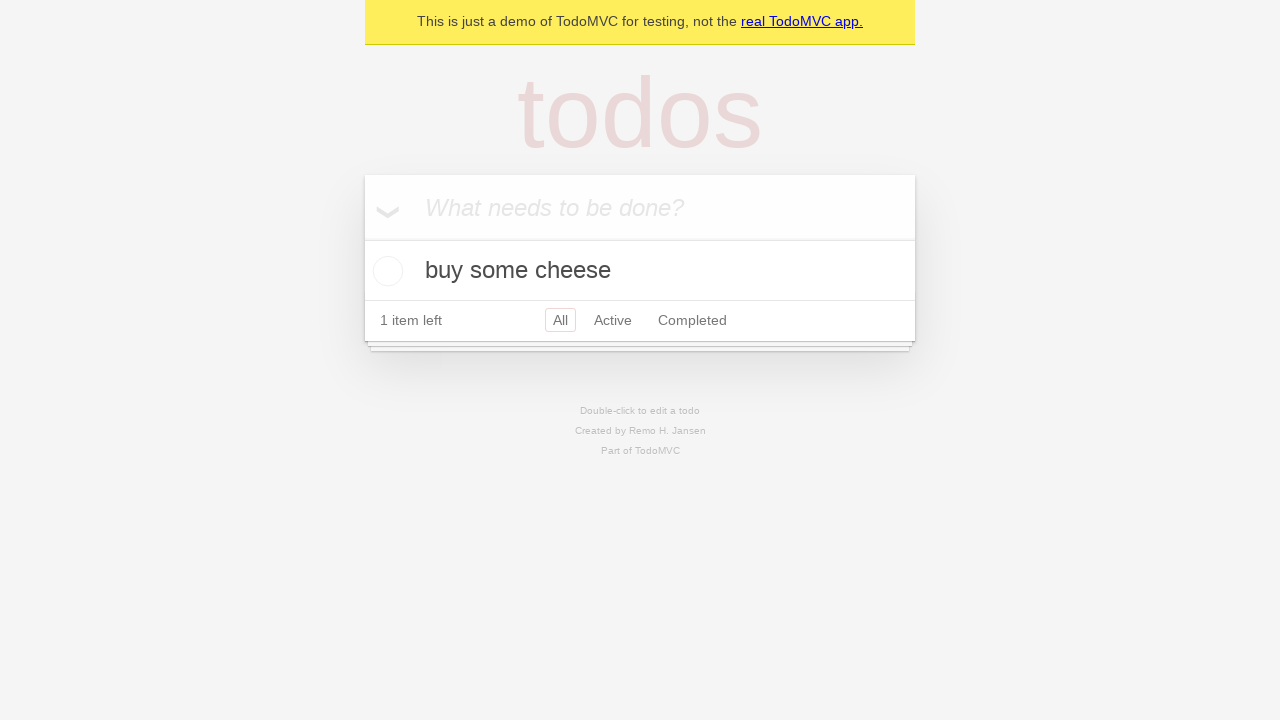

Filled todo input with 'feed the cat' on internal:attr=[placeholder="What needs to be done?"i]
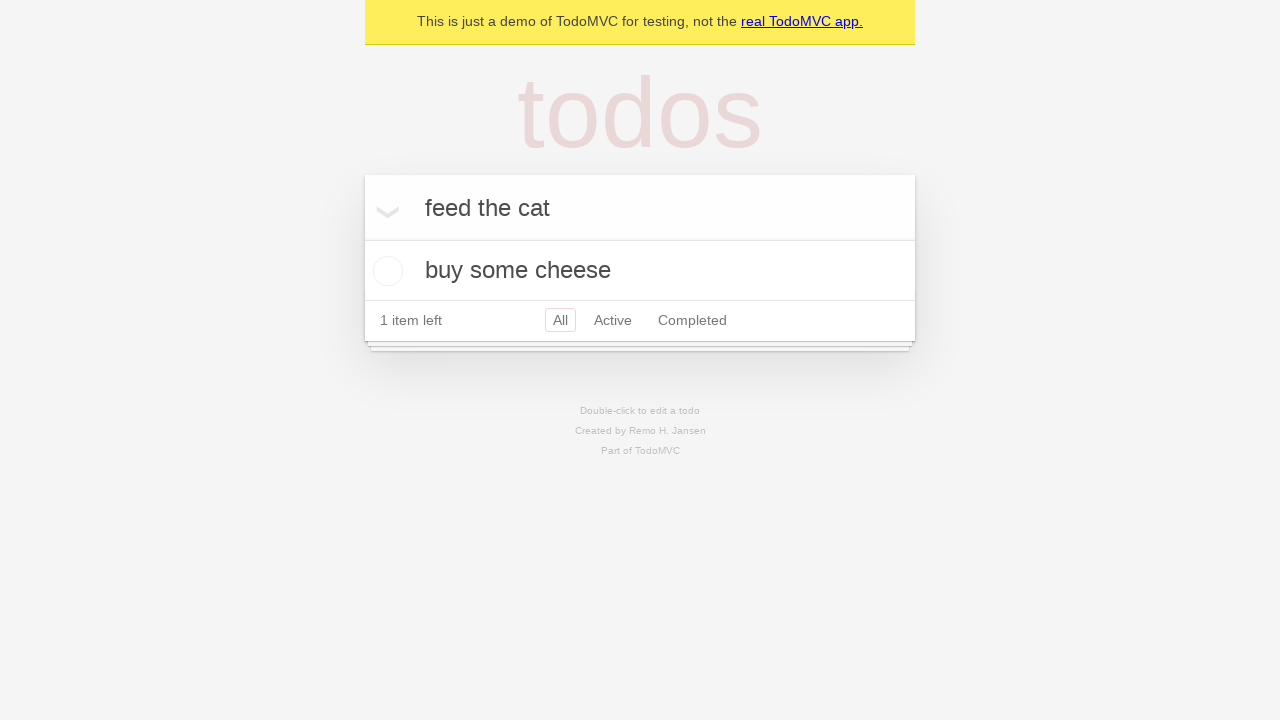

Pressed Enter to add second todo on internal:attr=[placeholder="What needs to be done?"i]
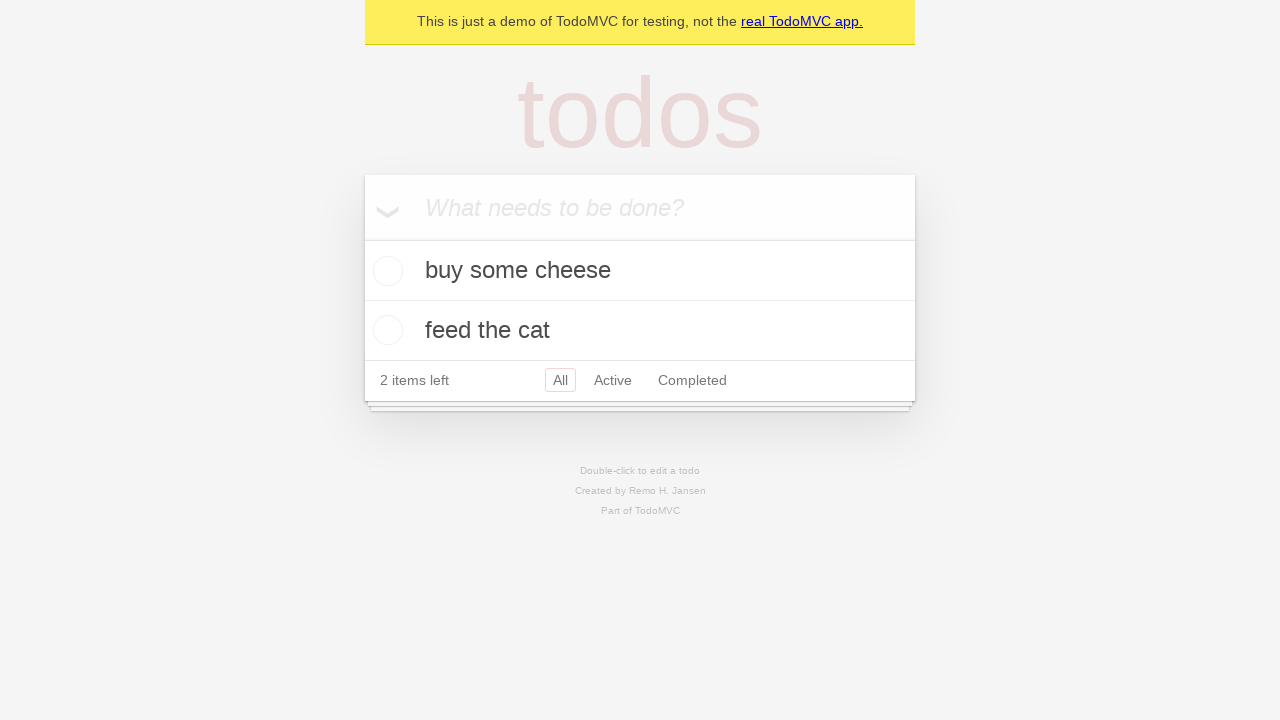

Filled todo input with 'book a doctors appointment' on internal:attr=[placeholder="What needs to be done?"i]
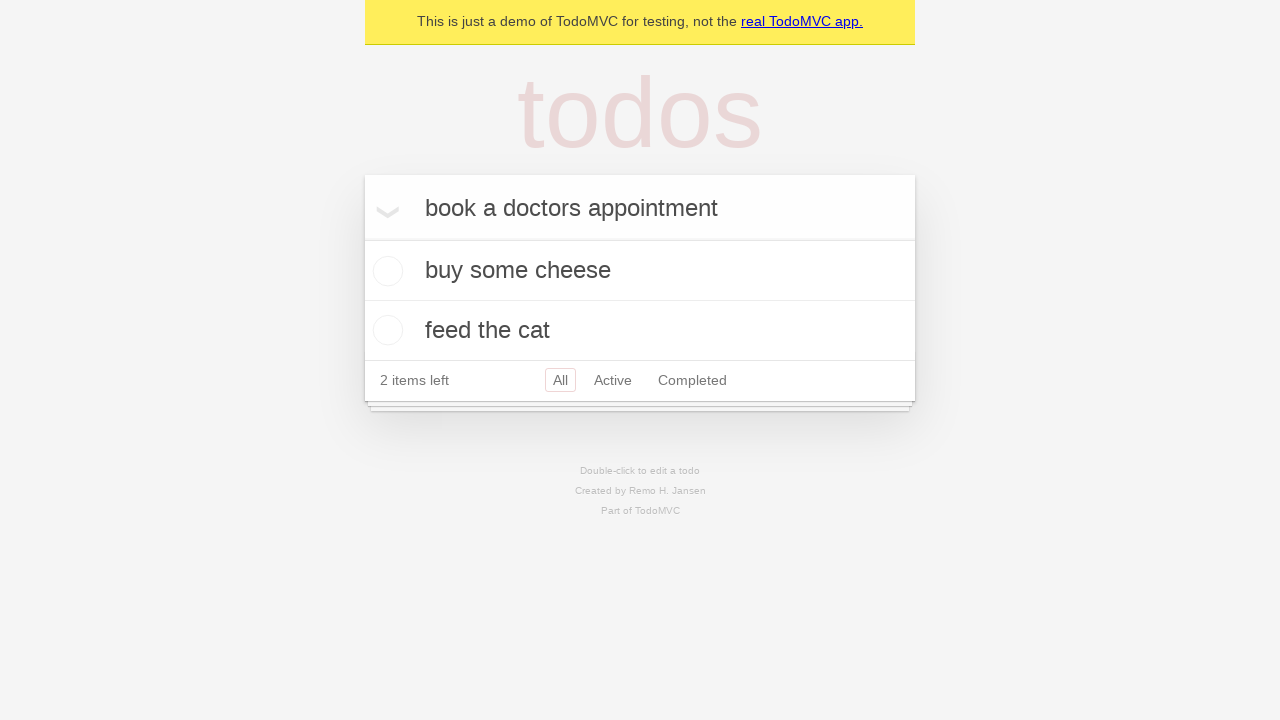

Pressed Enter to add third todo on internal:attr=[placeholder="What needs to be done?"i]
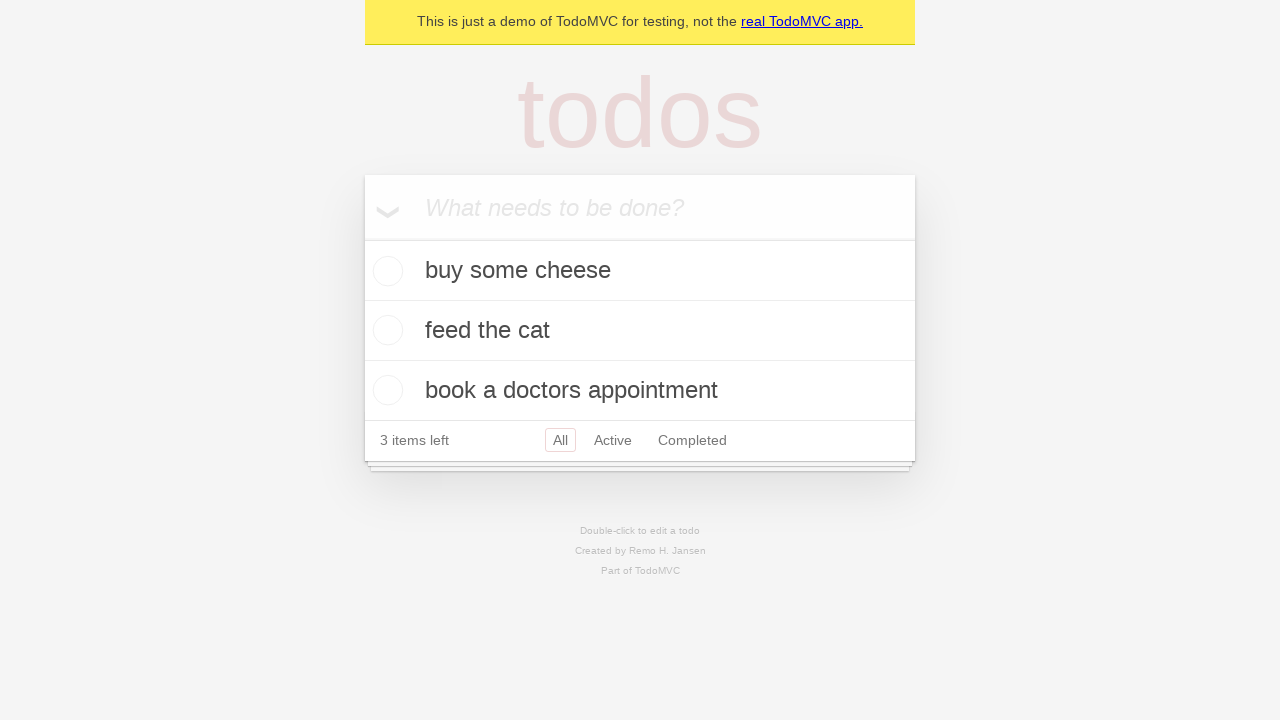

Checked toggle all to mark all items as complete at (362, 238) on internal:label="Mark all as complete"i
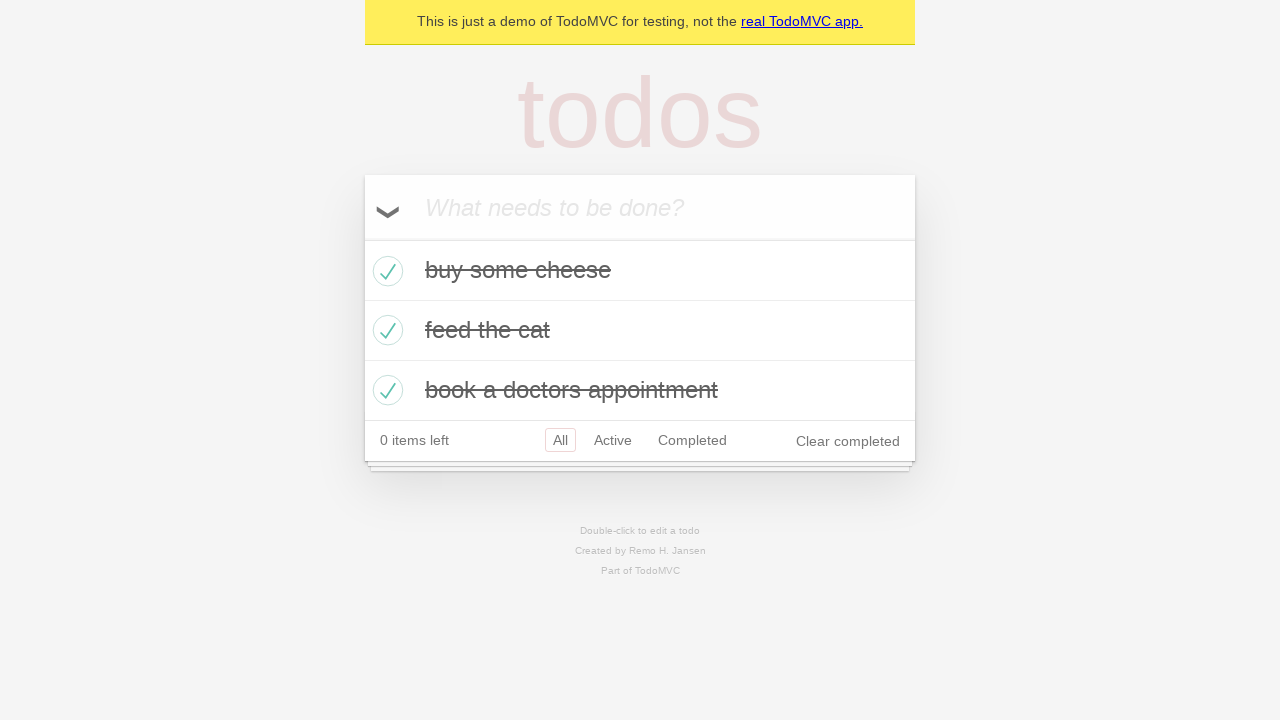

Unchecked toggle all to clear complete state of all items at (362, 238) on internal:label="Mark all as complete"i
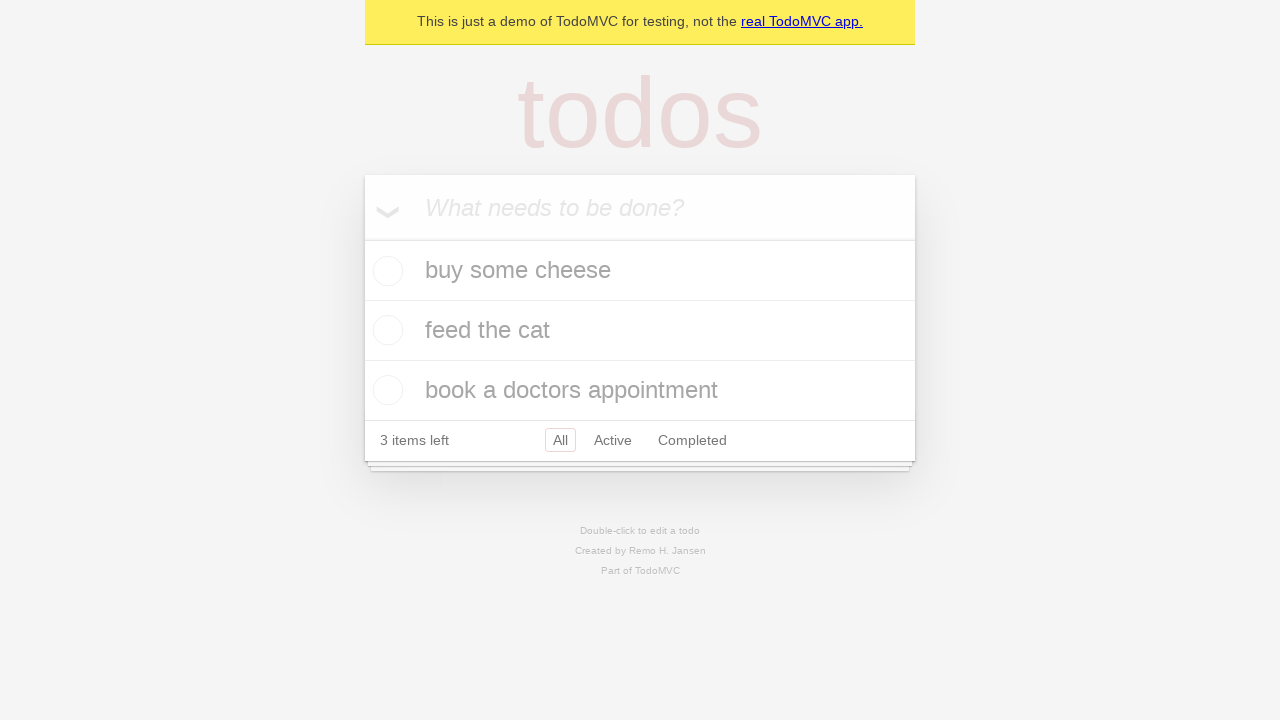

Verified todo items are displayed in uncompleted state
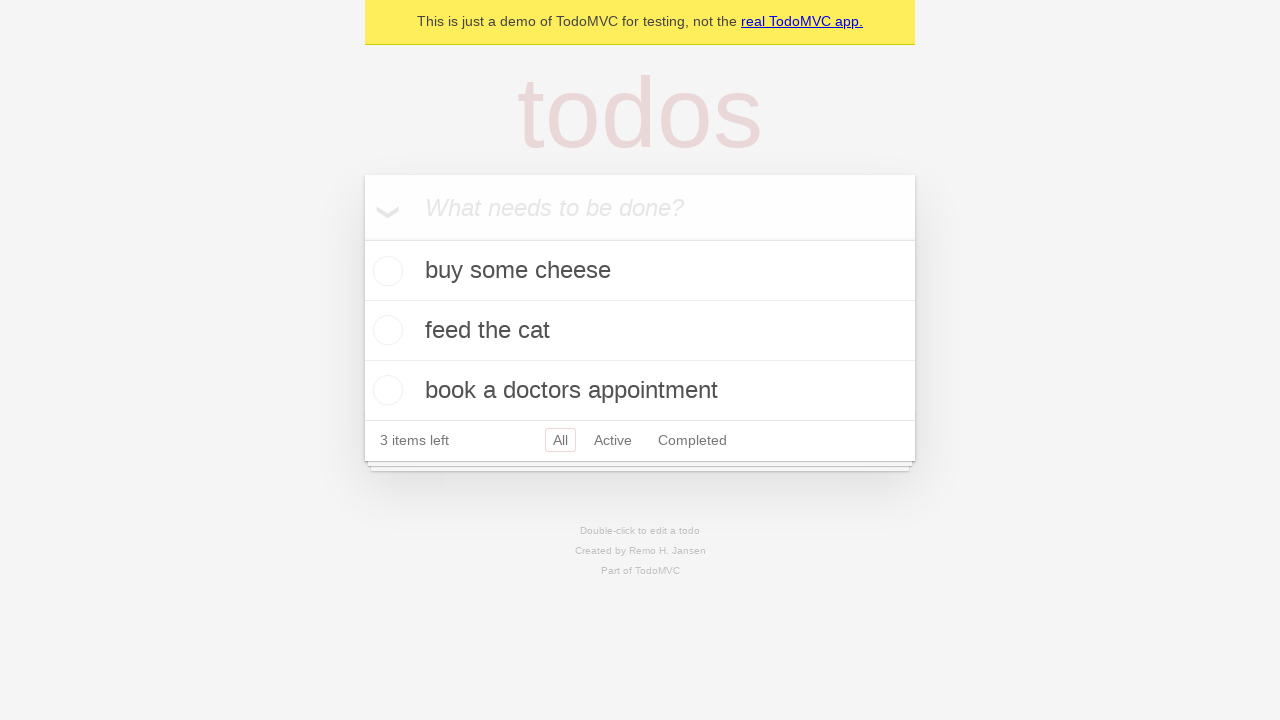

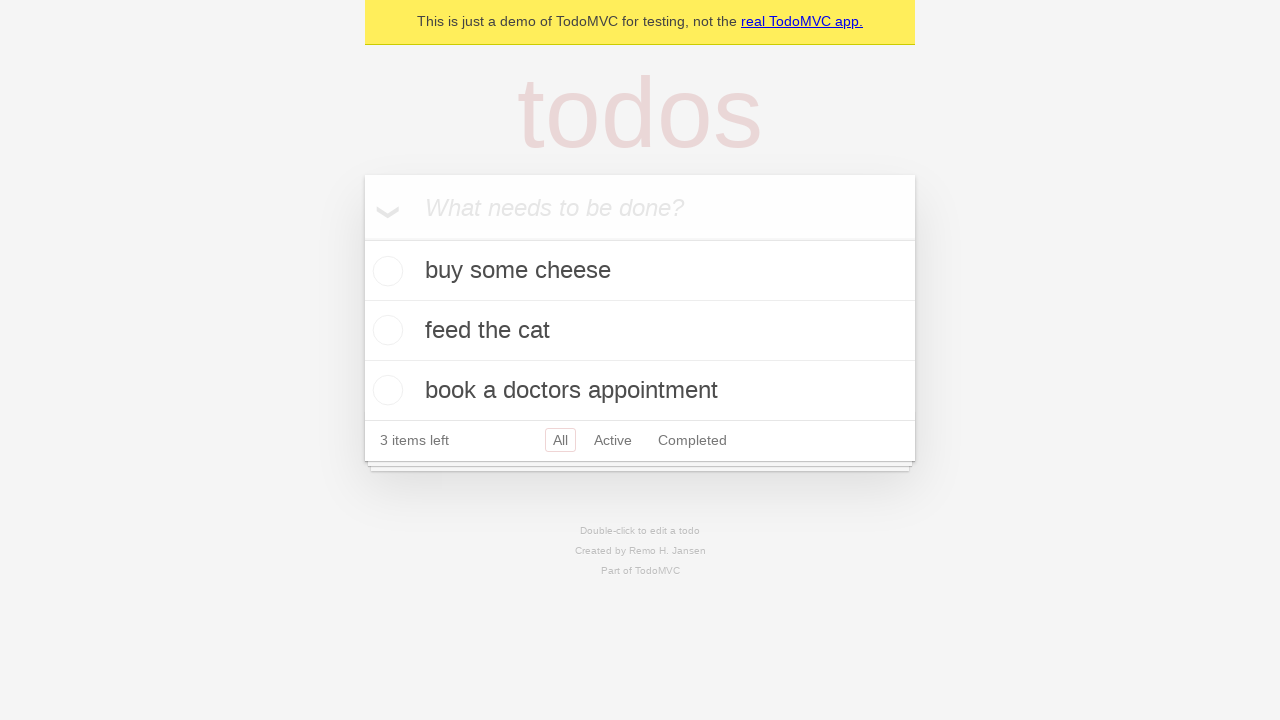